Tests that the currently applied filter is highlighted

Starting URL: https://demo.playwright.dev/todomvc

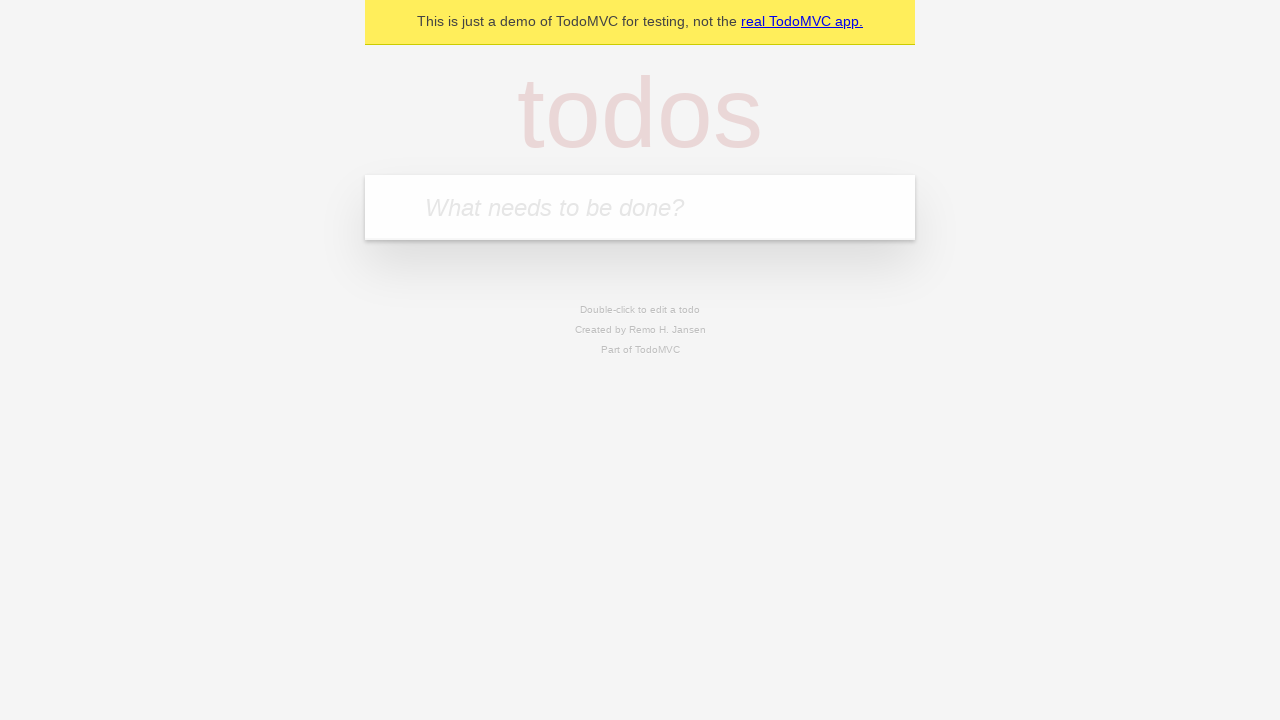

Filled todo input with 'buy some cheese' on internal:attr=[placeholder="What needs to be done?"i]
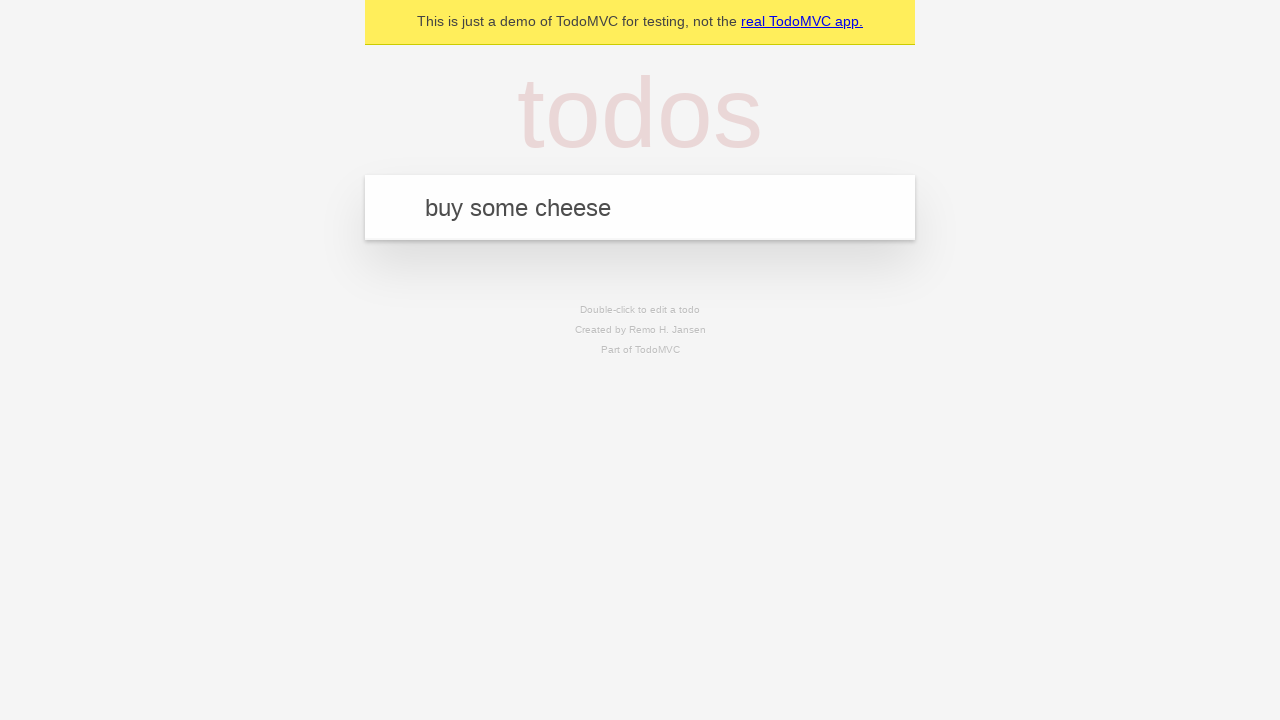

Pressed Enter to create first todo item on internal:attr=[placeholder="What needs to be done?"i]
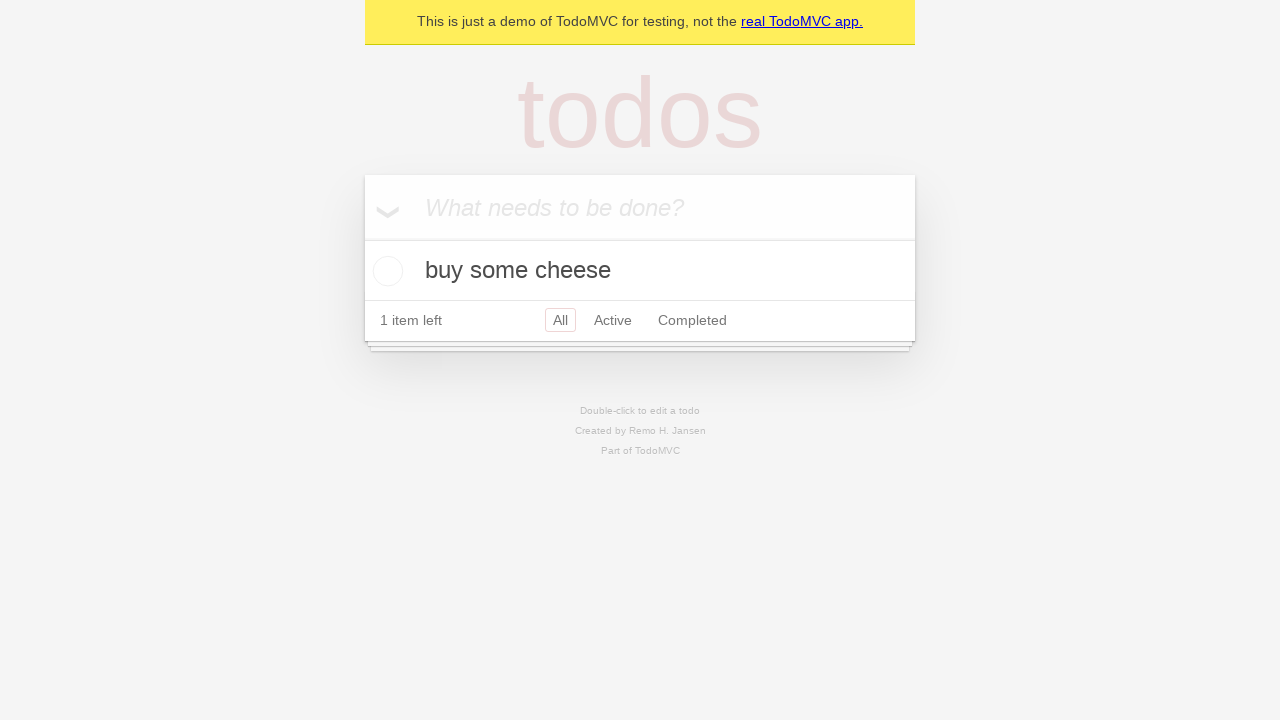

Filled todo input with 'feed the cat' on internal:attr=[placeholder="What needs to be done?"i]
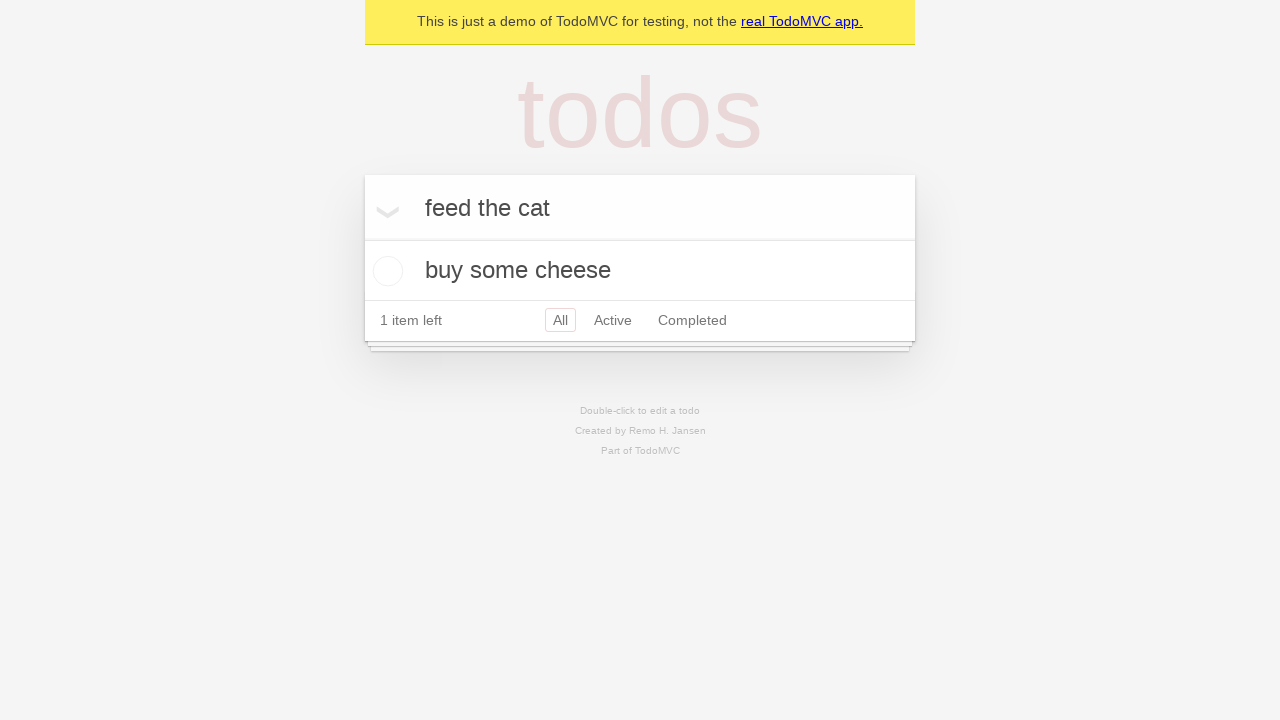

Pressed Enter to create second todo item on internal:attr=[placeholder="What needs to be done?"i]
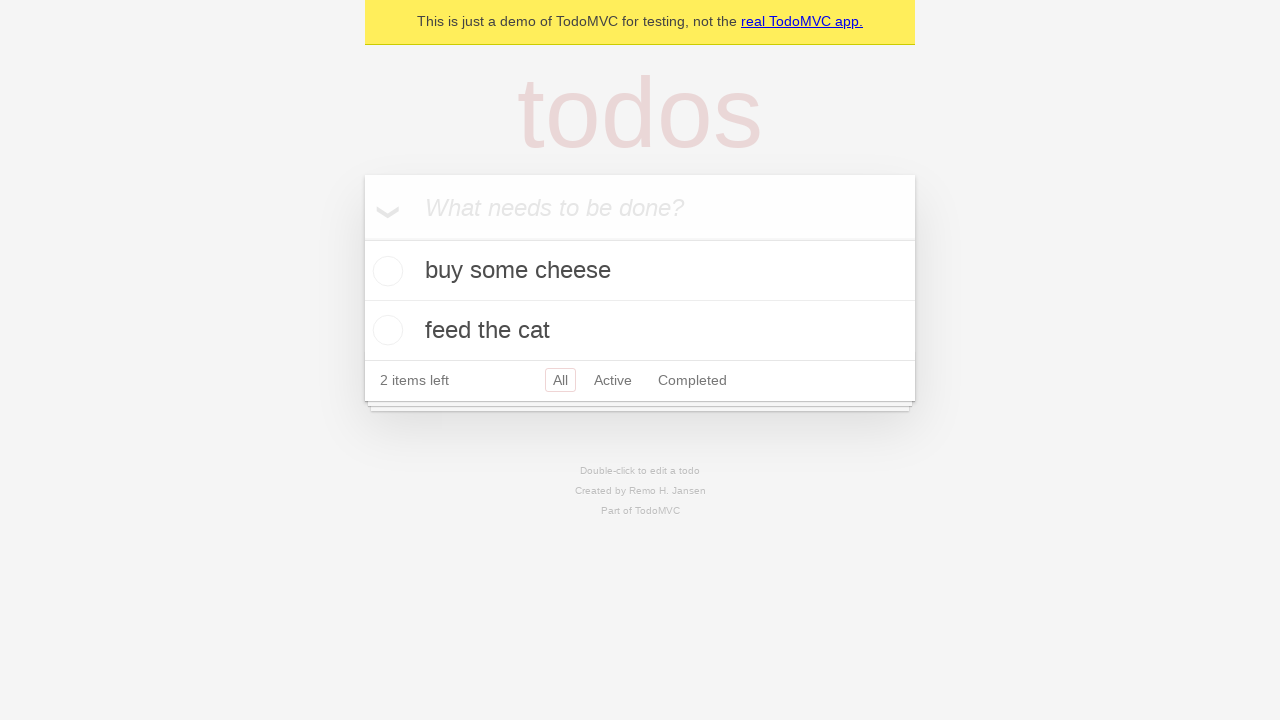

Filled todo input with 'book a doctors appointment' on internal:attr=[placeholder="What needs to be done?"i]
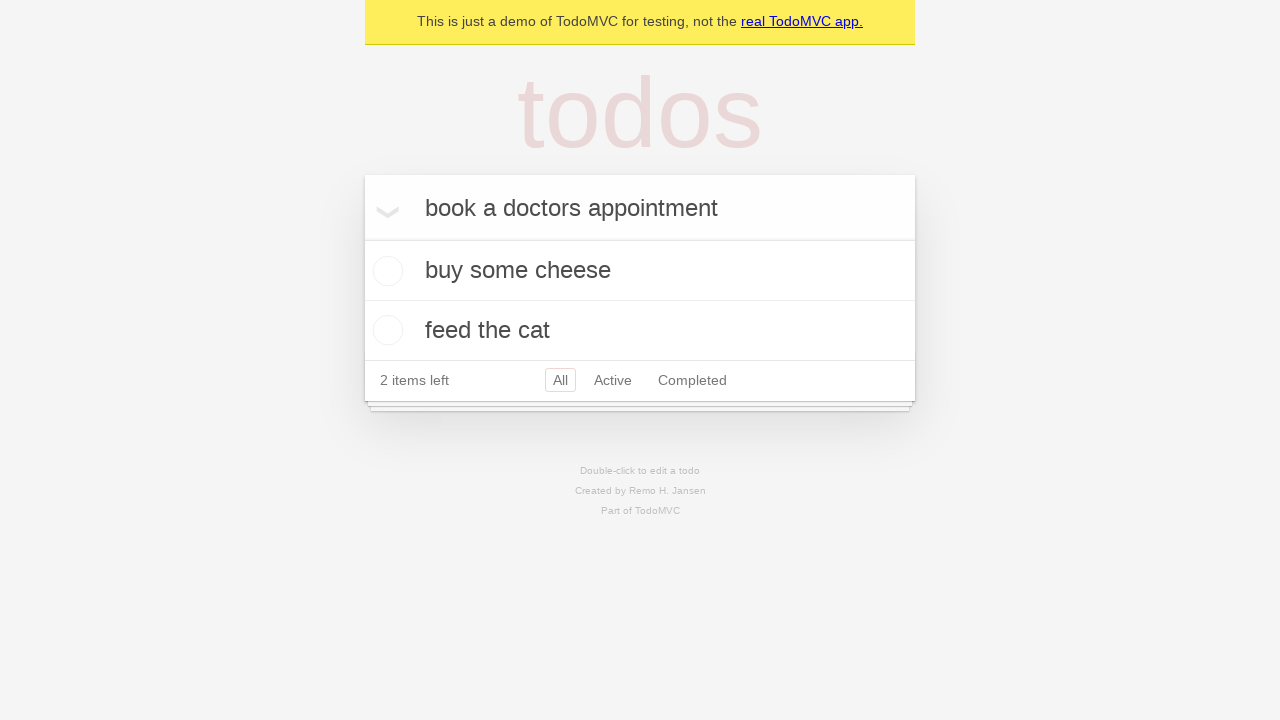

Pressed Enter to create third todo item on internal:attr=[placeholder="What needs to be done?"i]
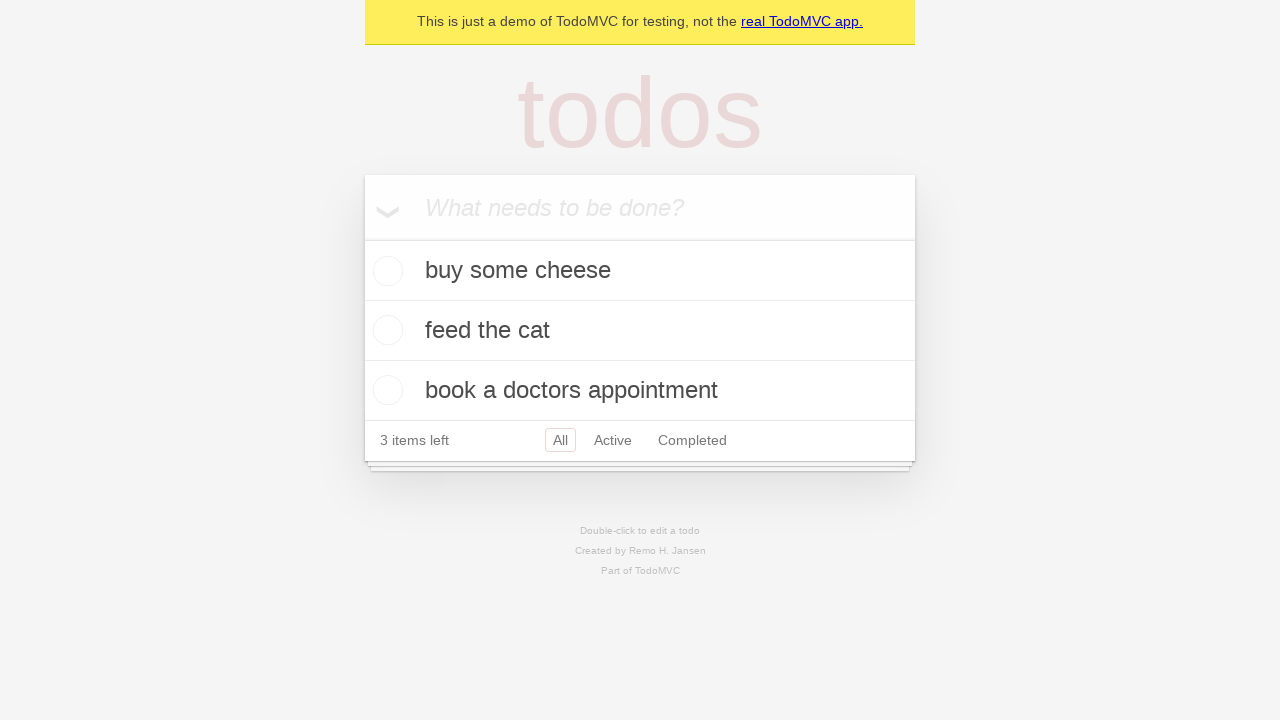

Clicked Active filter link at (613, 440) on internal:role=link[name="Active"i]
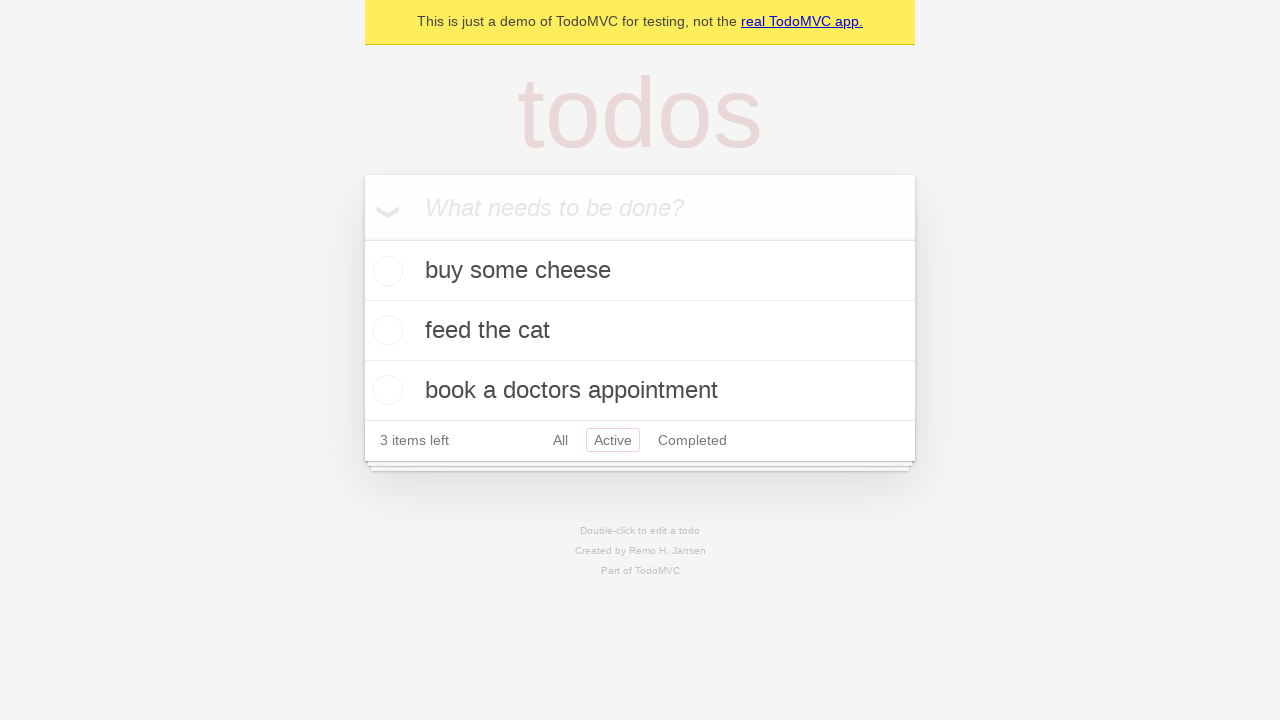

Clicked Completed filter link and verified it is now highlighted at (692, 440) on internal:role=link[name="Completed"i]
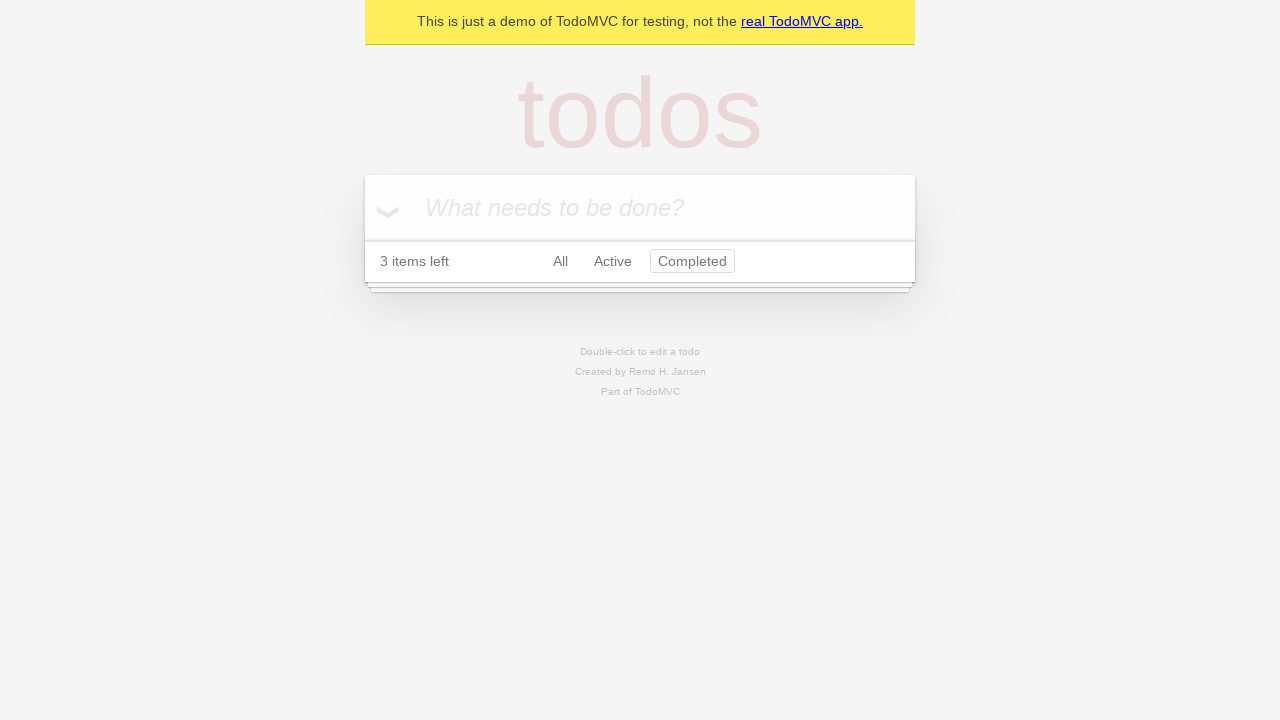

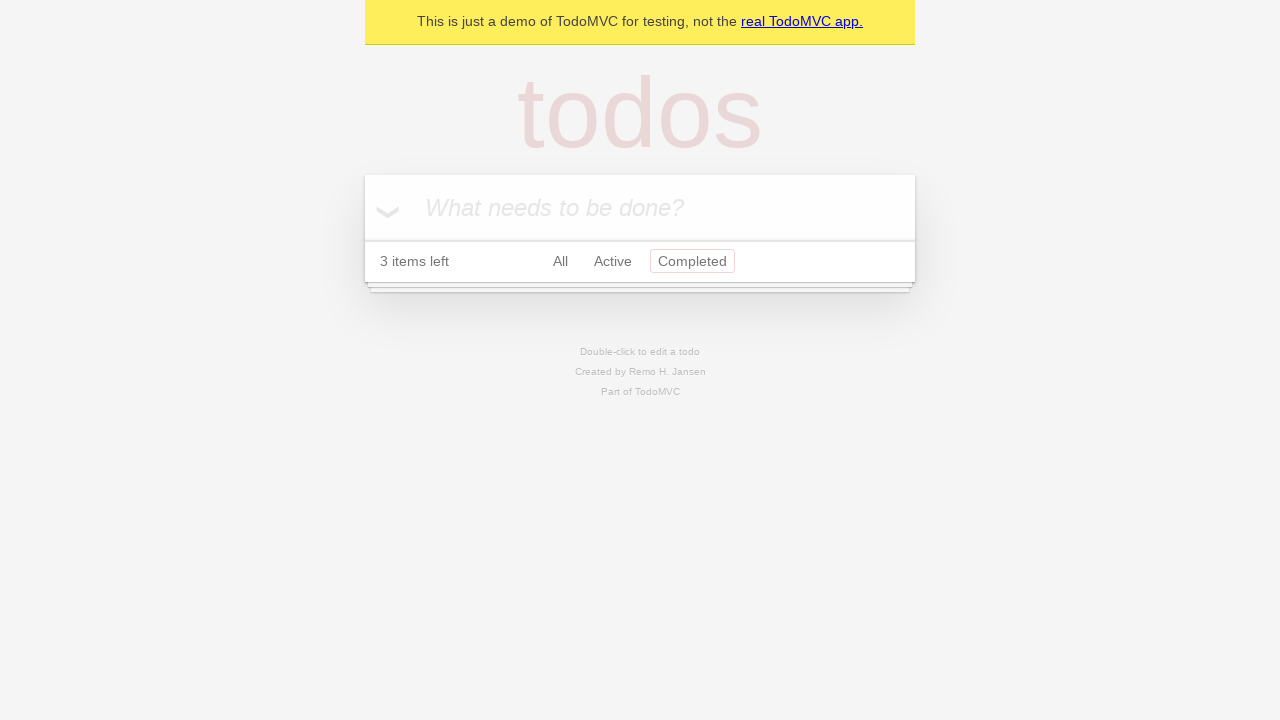